Tests JavaScript execution capability by navigating to GeeksforGeeks, finding a specific div element, and modifying its ID attribute using JavaScript executor, then verifying the attribute was changed.

Starting URL: https://www.geeksforgeeks.org/

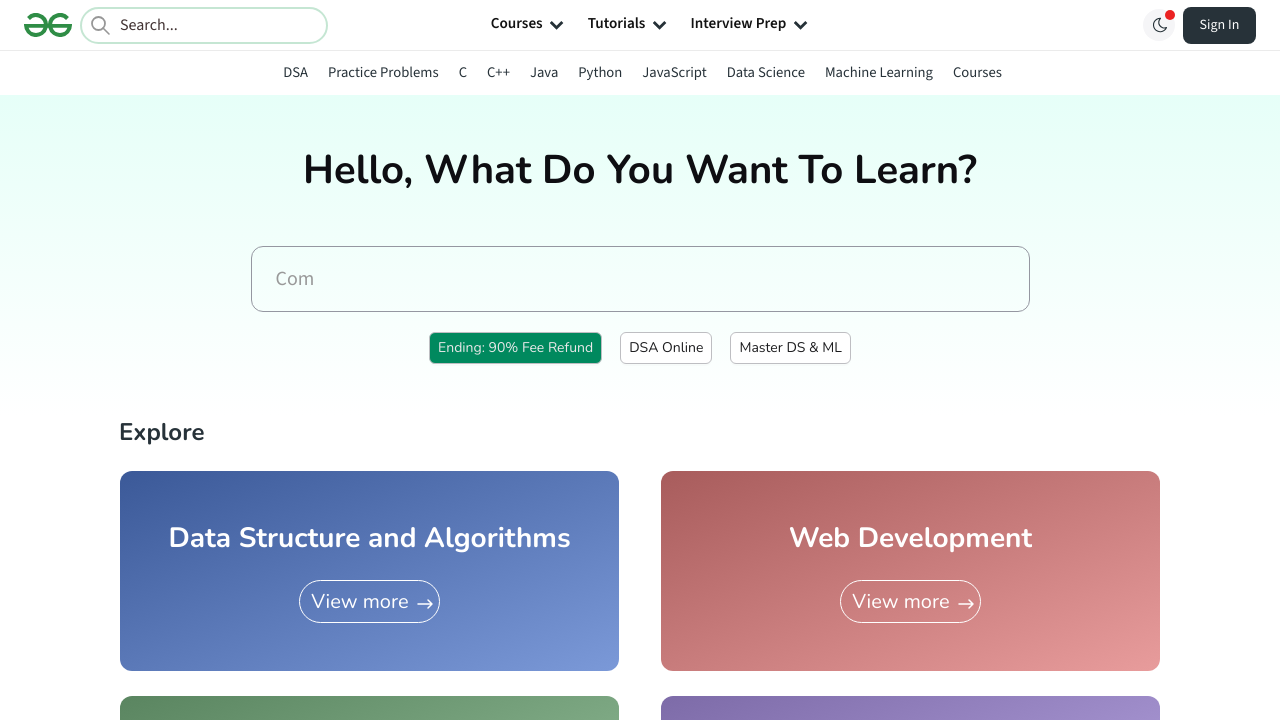

Waited for target div element to become visible
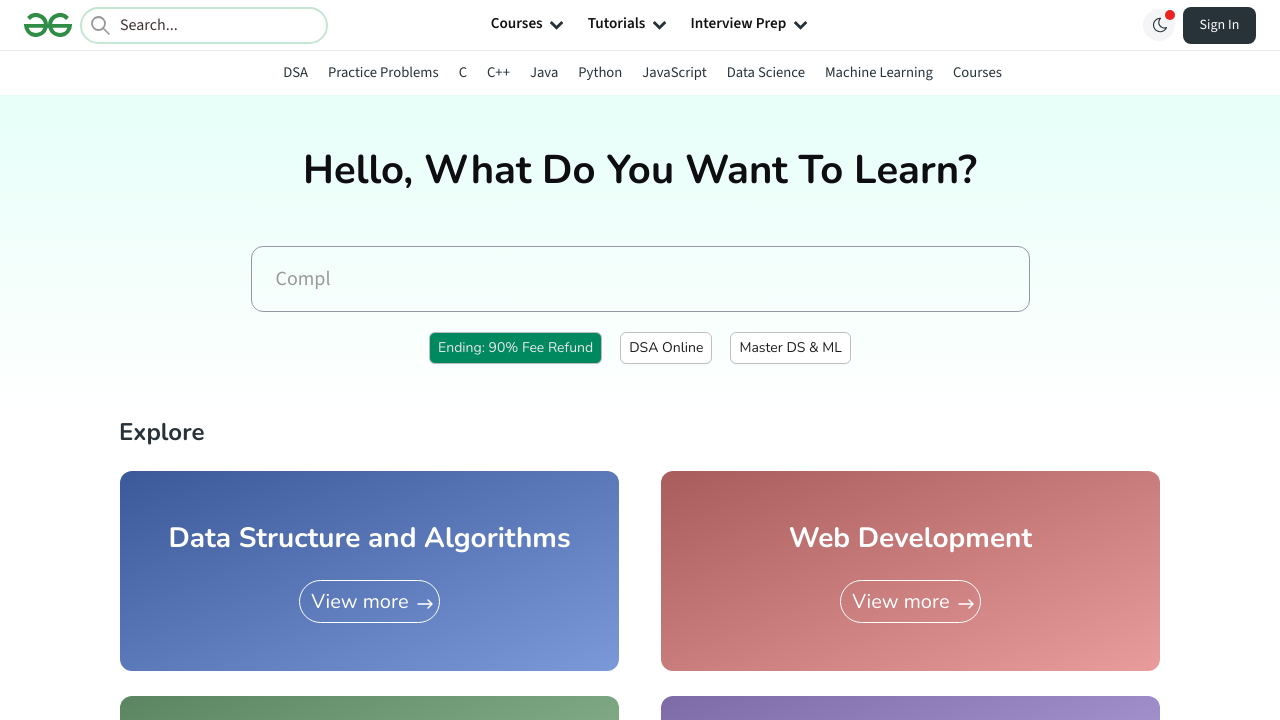

Executed JavaScript to change element ID attribute to 'newId'
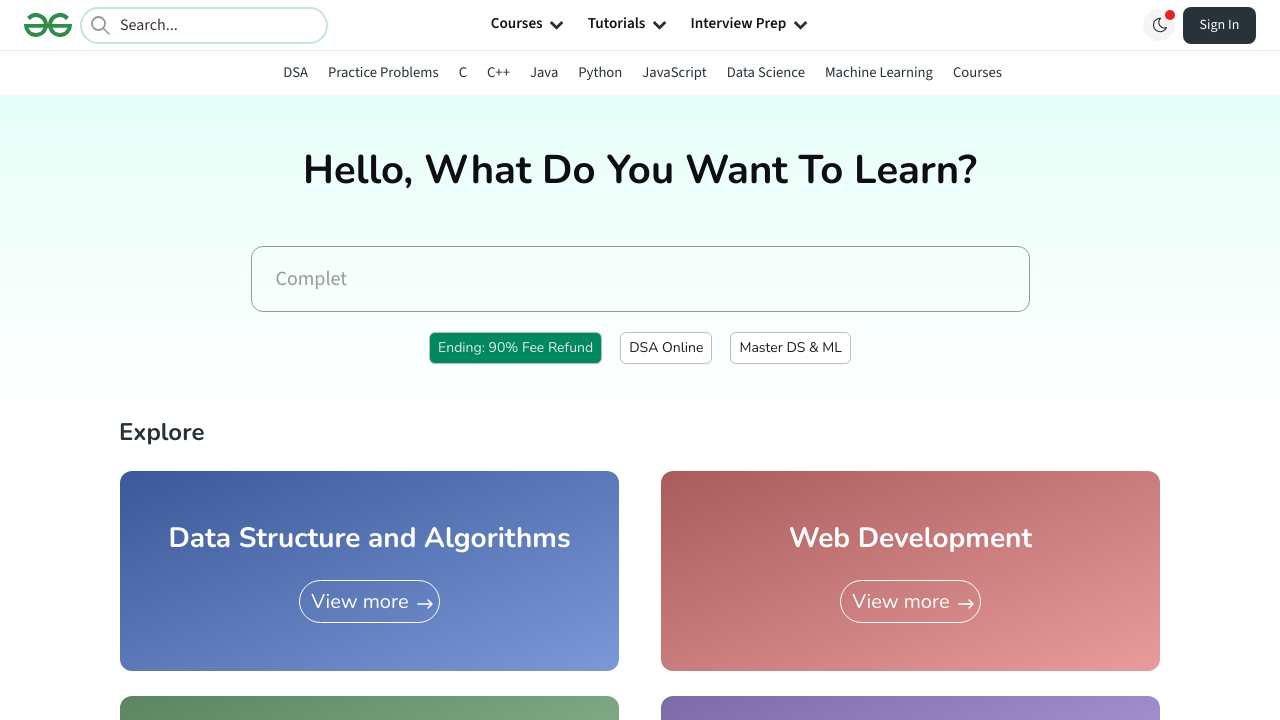

Retrieved the new ID attribute value from the element
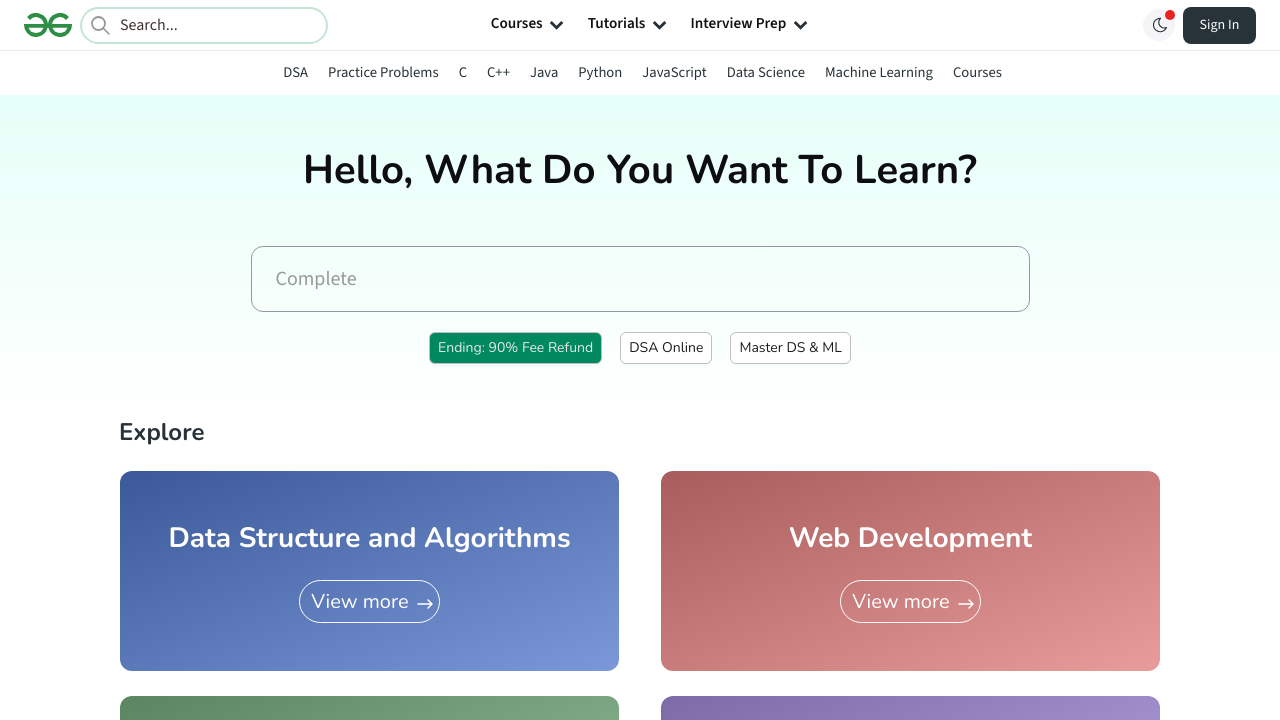

Verified that the ID attribute was successfully changed to 'newId'
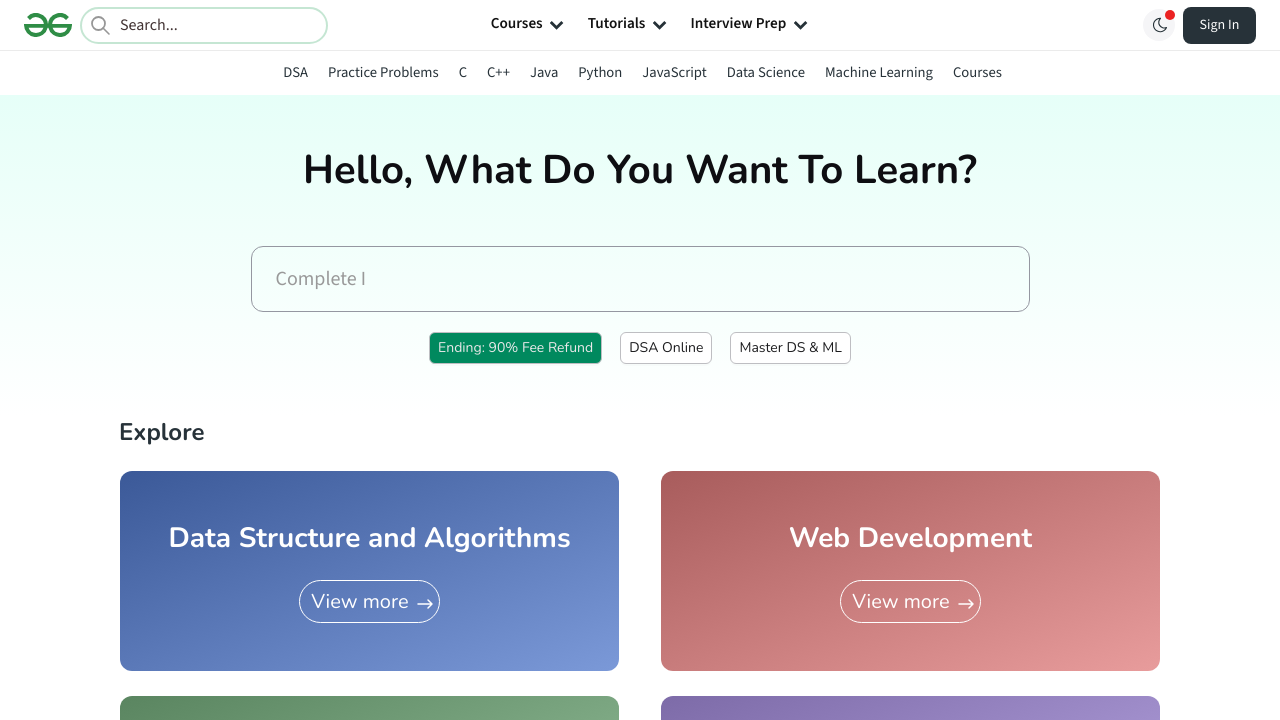

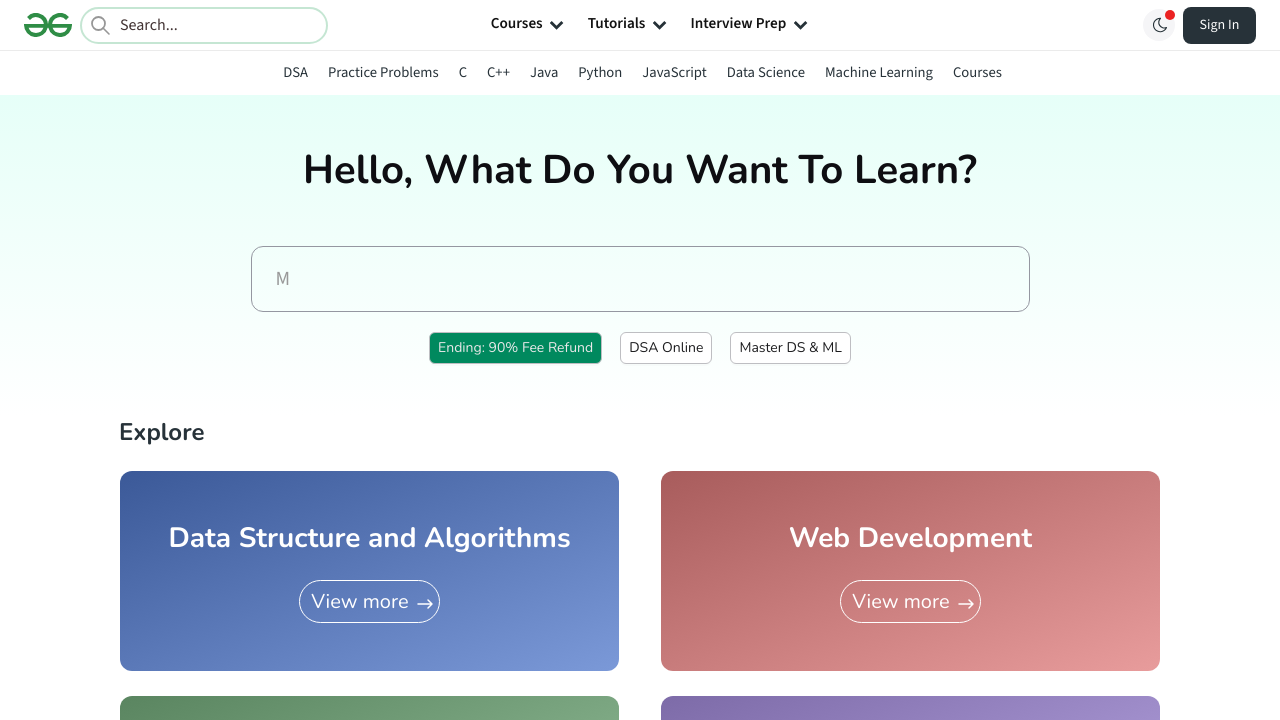